Navigates to the checkboxes page and verifies the initial selection state of both checkboxes

Starting URL: https://the-internet.herokuapp.com/

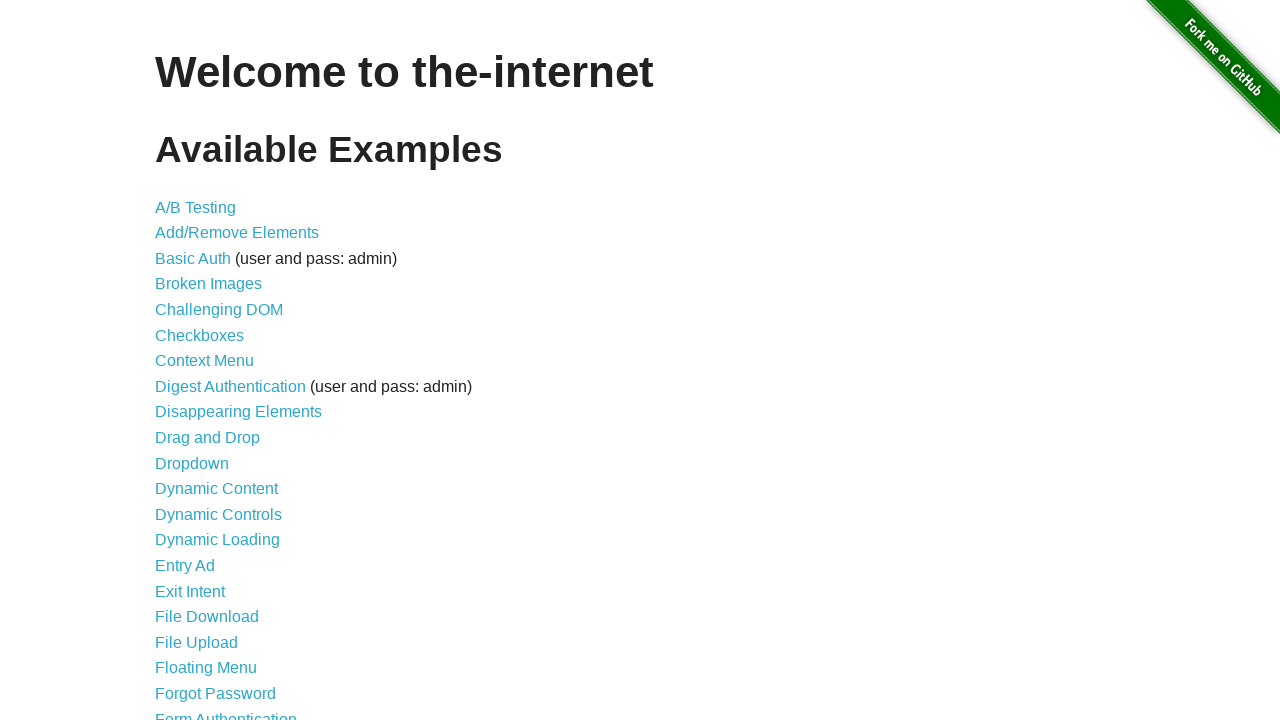

Clicked navigation link to checkboxes page at (200, 335) on xpath=//*[@id='content']/ul/li[6]/a
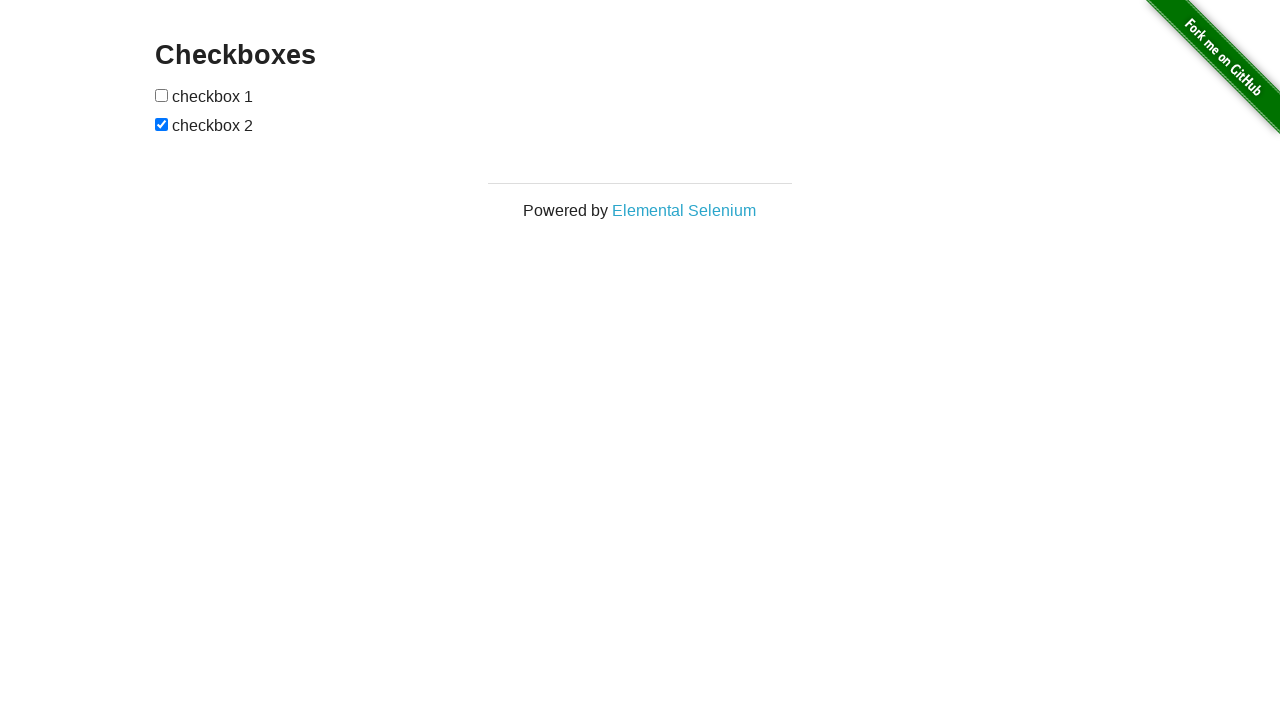

First checkbox loaded and is present
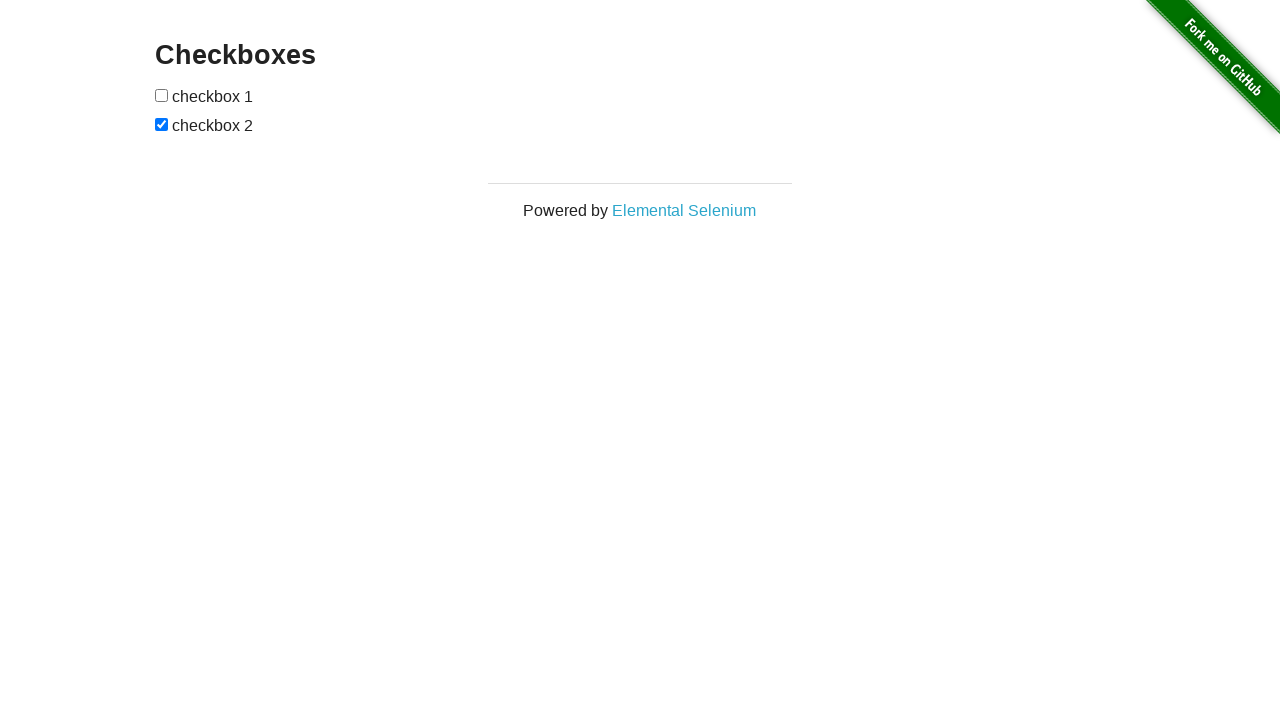

Second checkbox loaded and is present
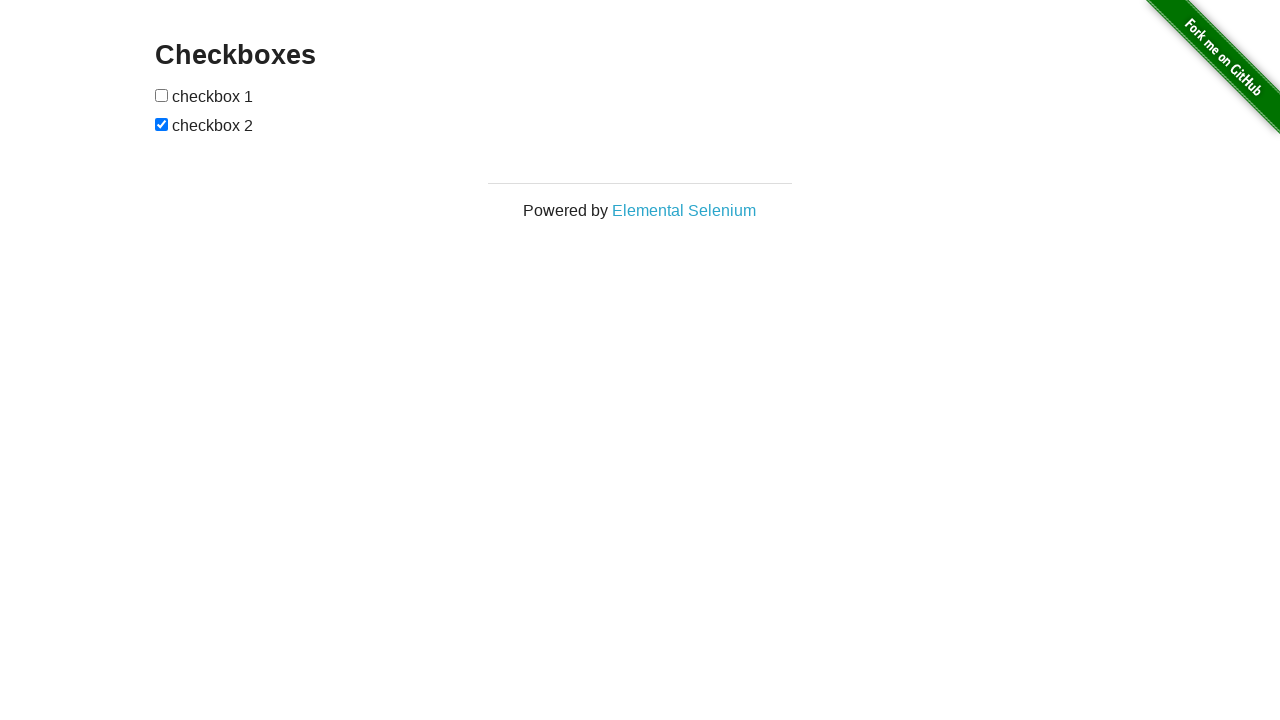

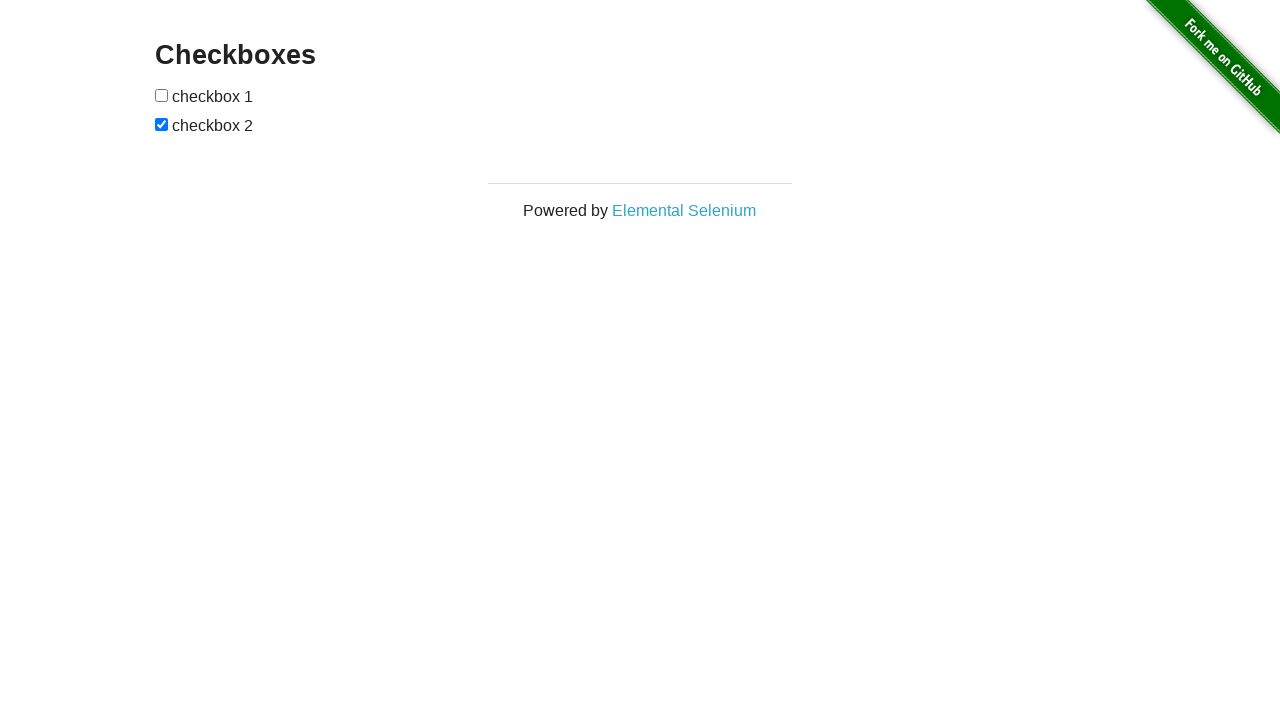